Clicks the Forums link in the footer and verifies it redirects to the Parasoft forums page

Starting URL: https://parabank.parasoft.com/

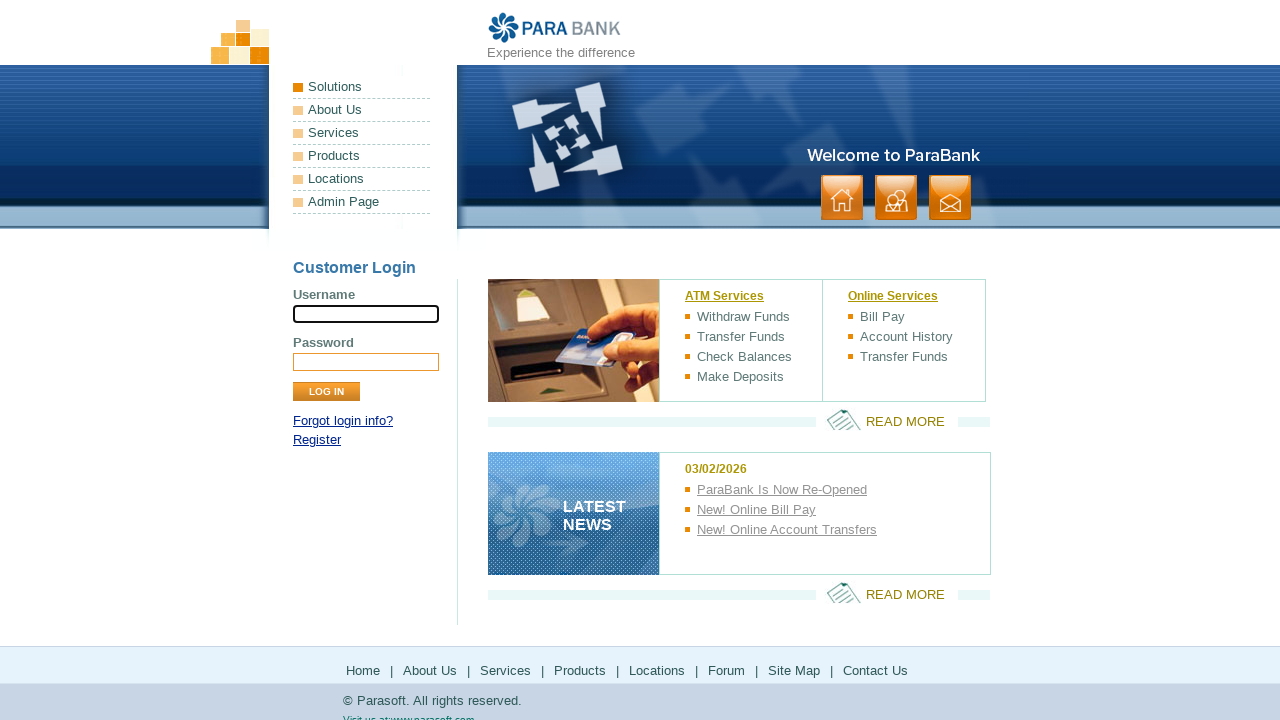

Clicked Forums link in footer at (726, 670) on #footerPanel > ul:nth-child(1) > li:nth-child(6) > a:nth-child(1)
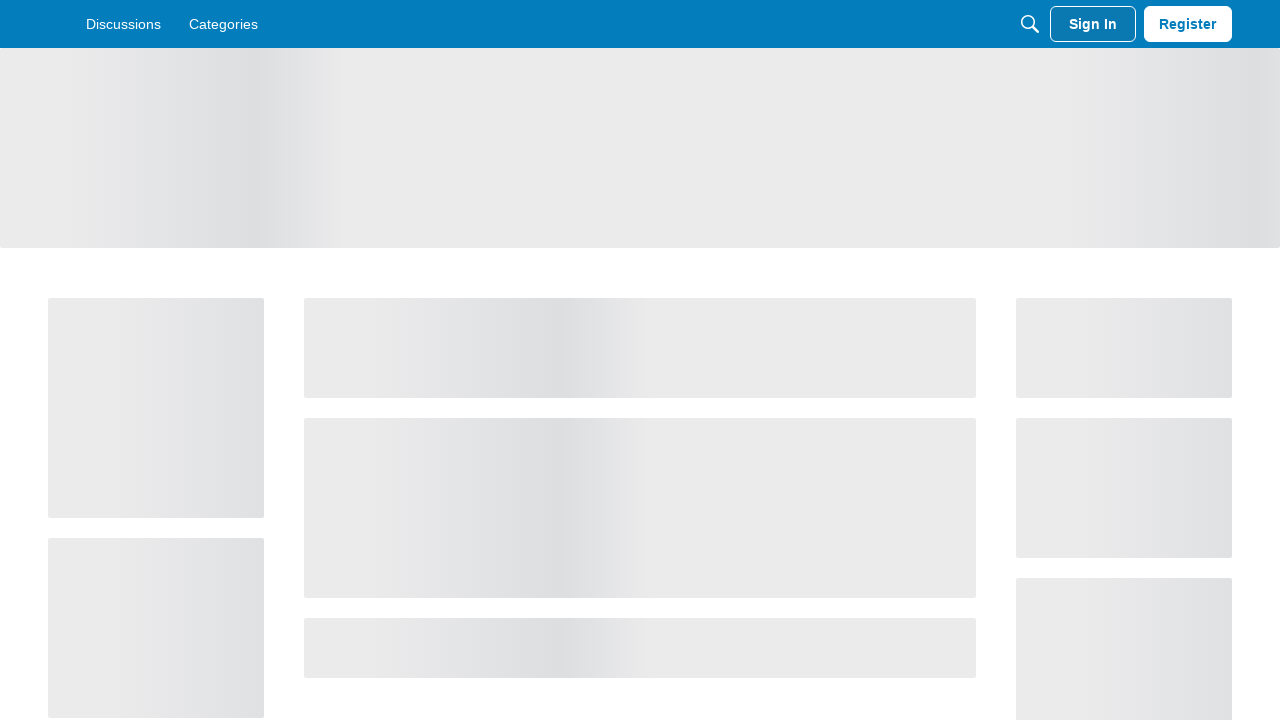

Verified redirect to Parasoft forums page
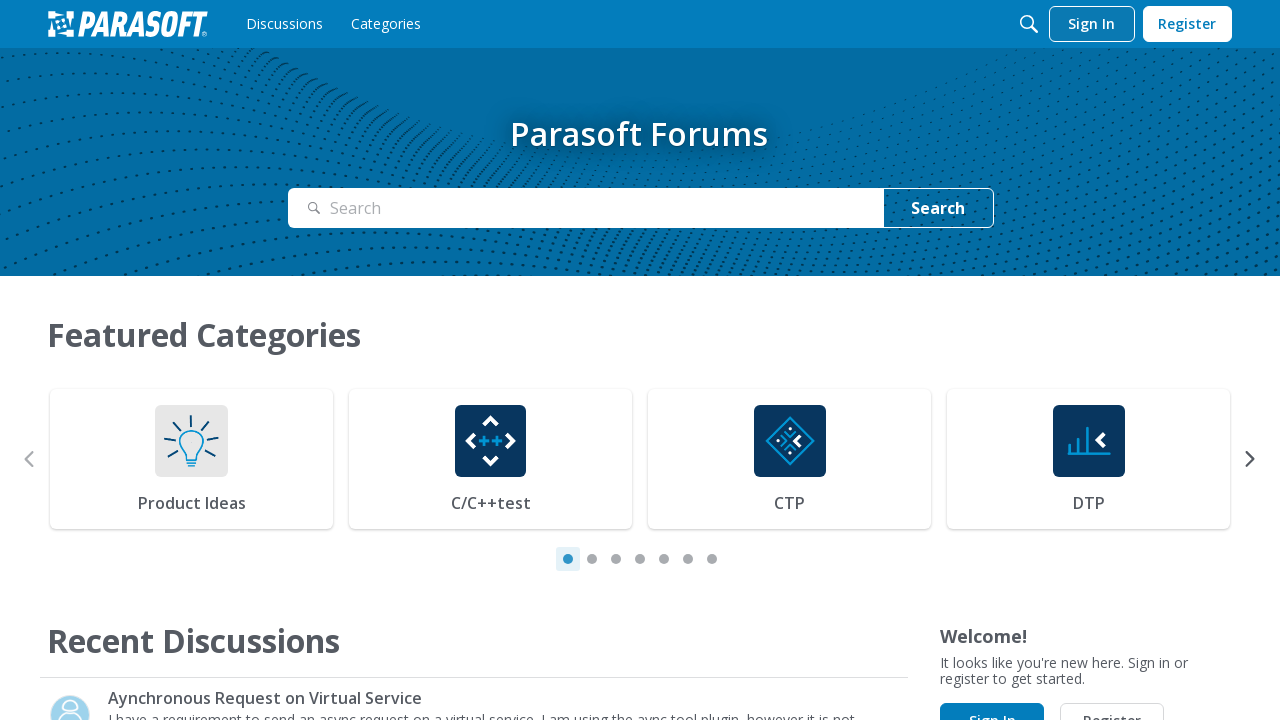

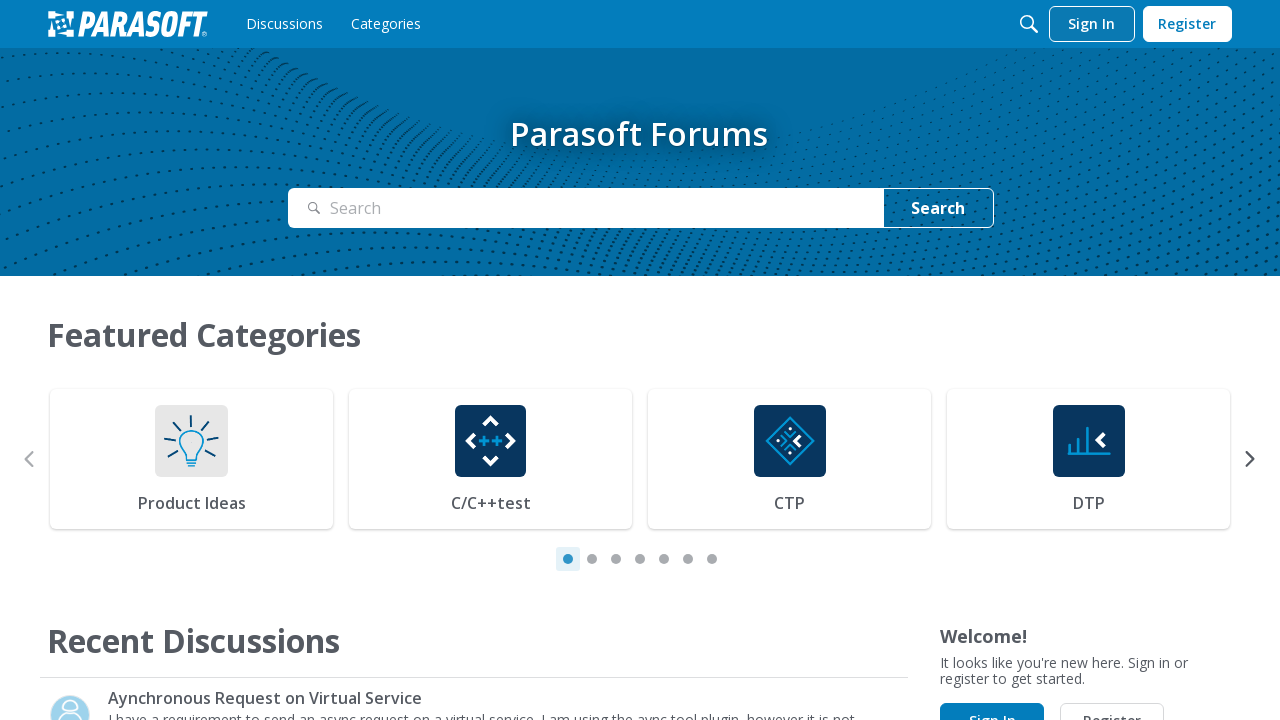